Tests navigating through footer links by opening each link in a new tab using keyboard shortcuts and then iterating through all opened tabs to verify they load correctly

Starting URL: https://rahulshettyacademy.com/AutomationPractice/

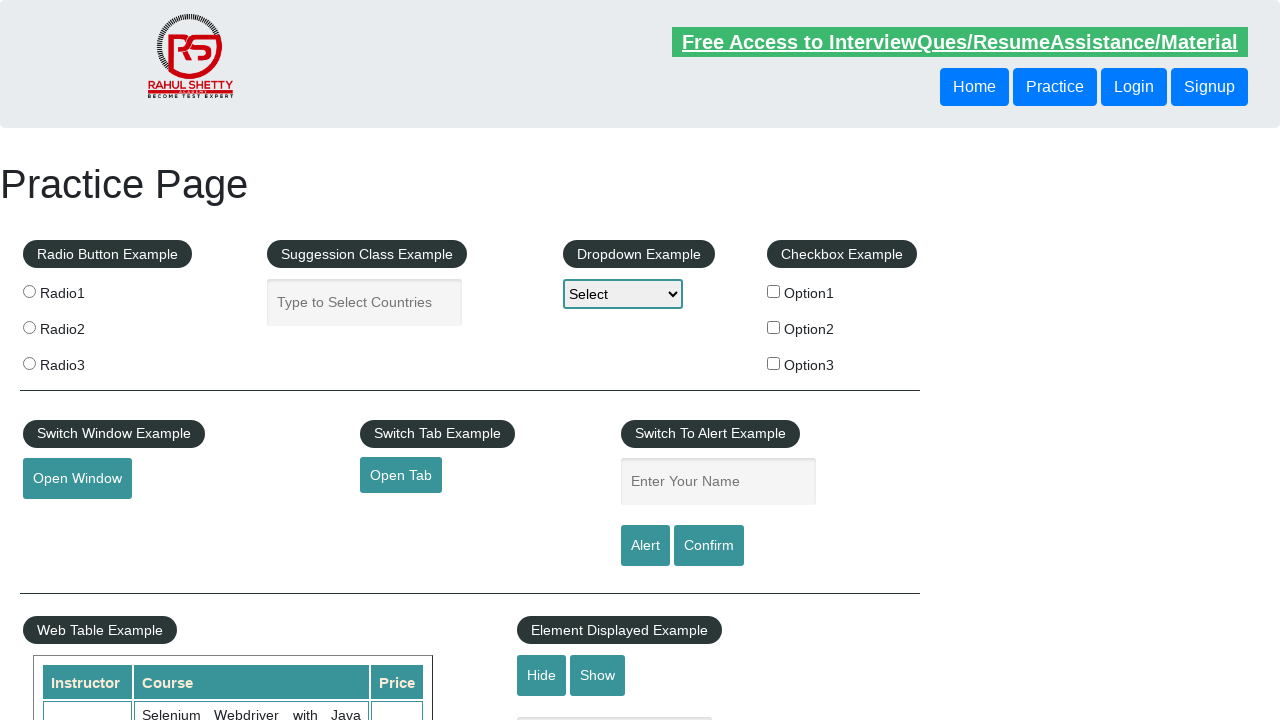

Navigated to AutomationPractice page
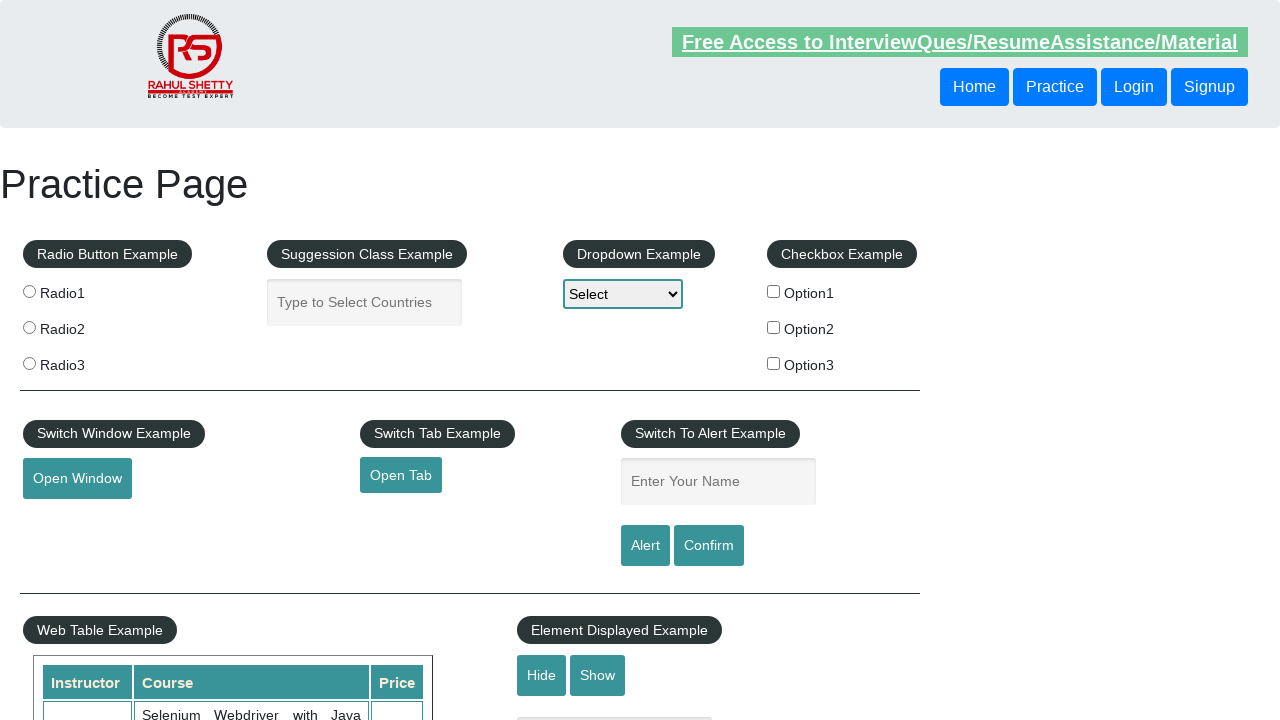

Counted total links on page: 27
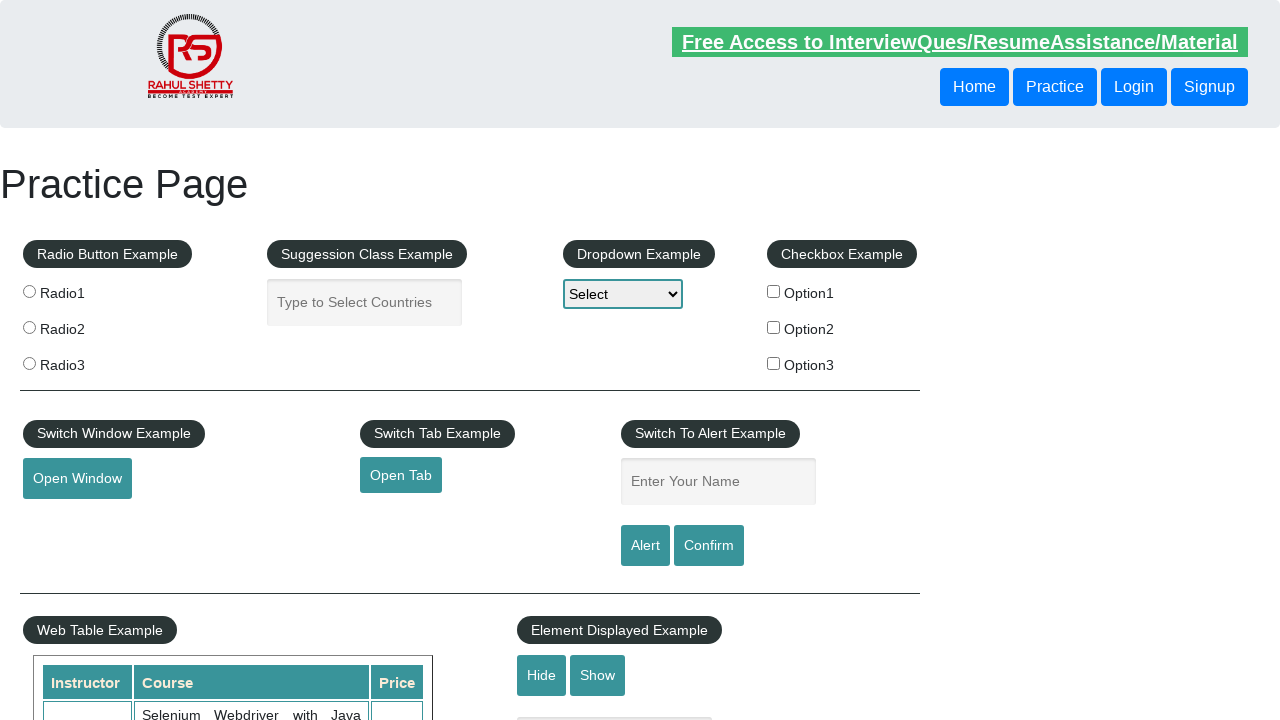

Located footer element (#gf-BIG)
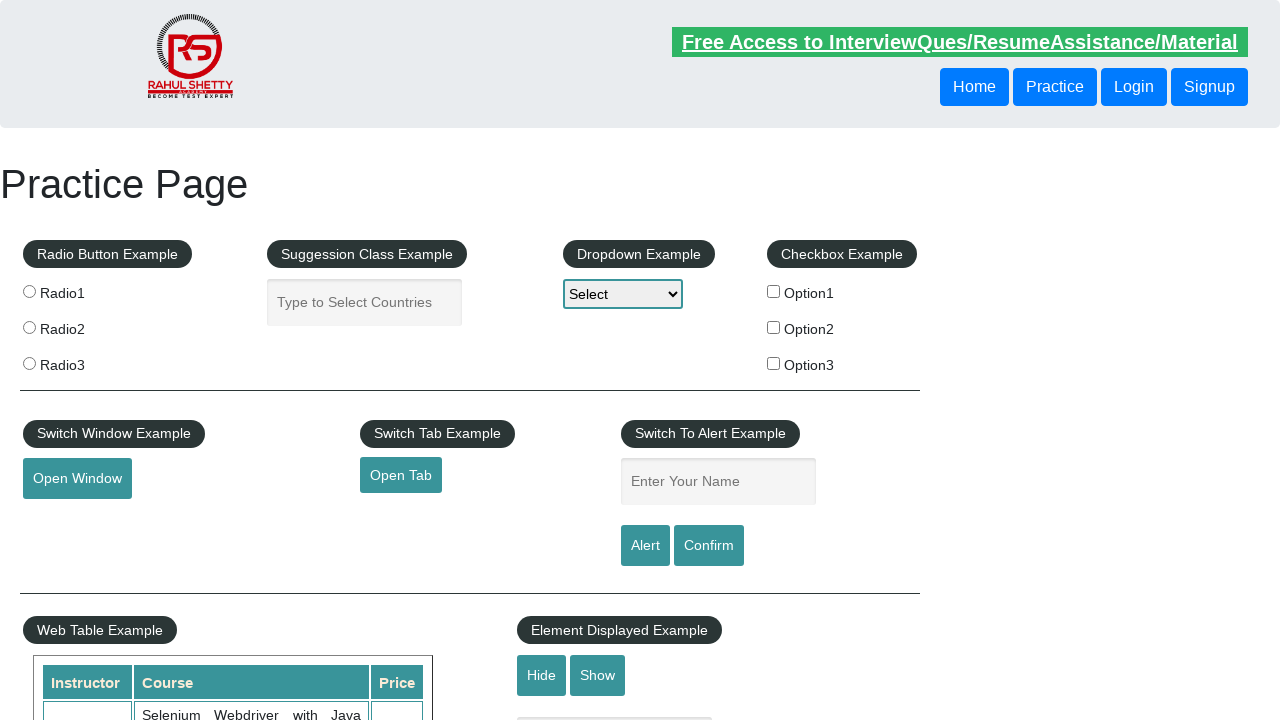

Counted links in footer: 20
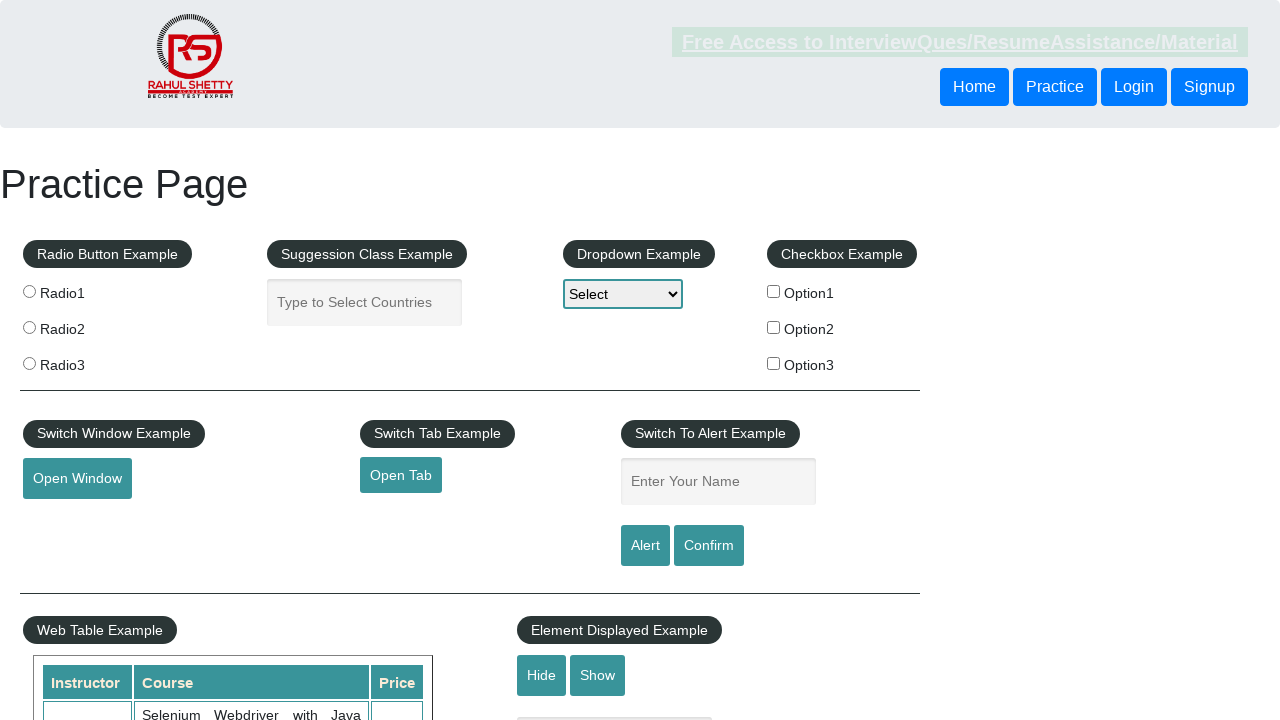

Located first column of footer
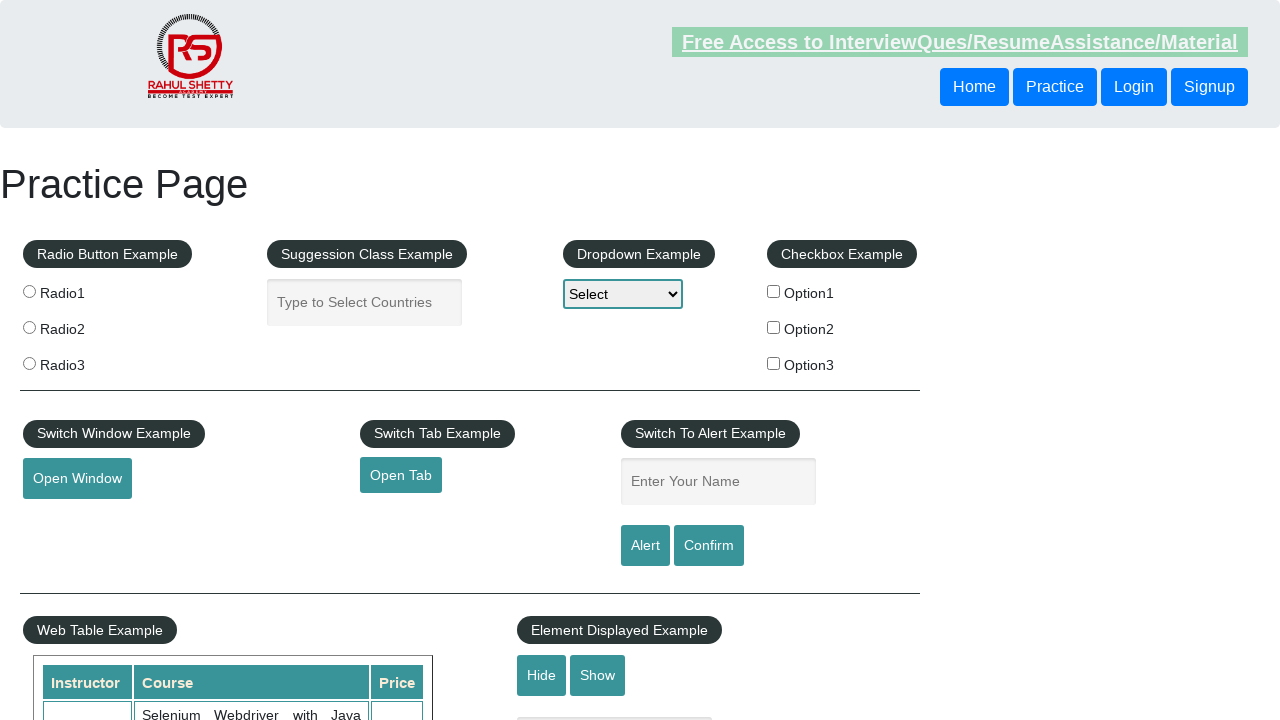

Counted links in first column of footer: 5
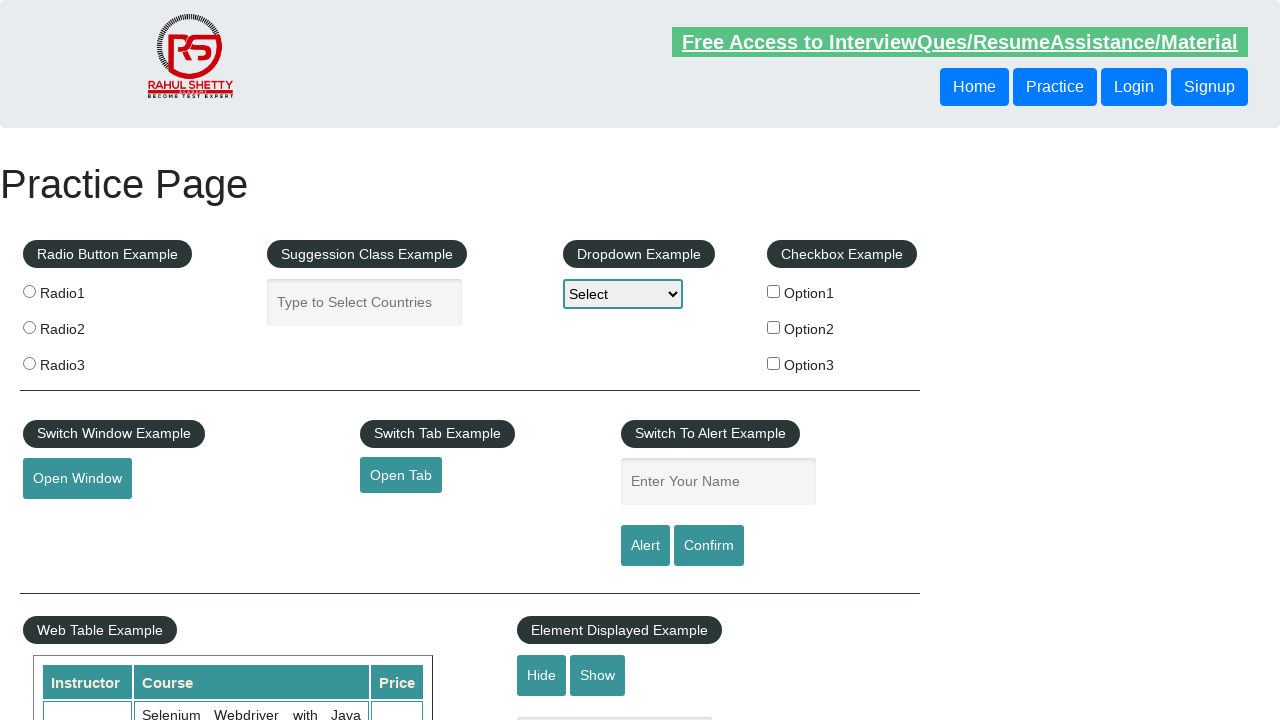

Located footer link at index 1
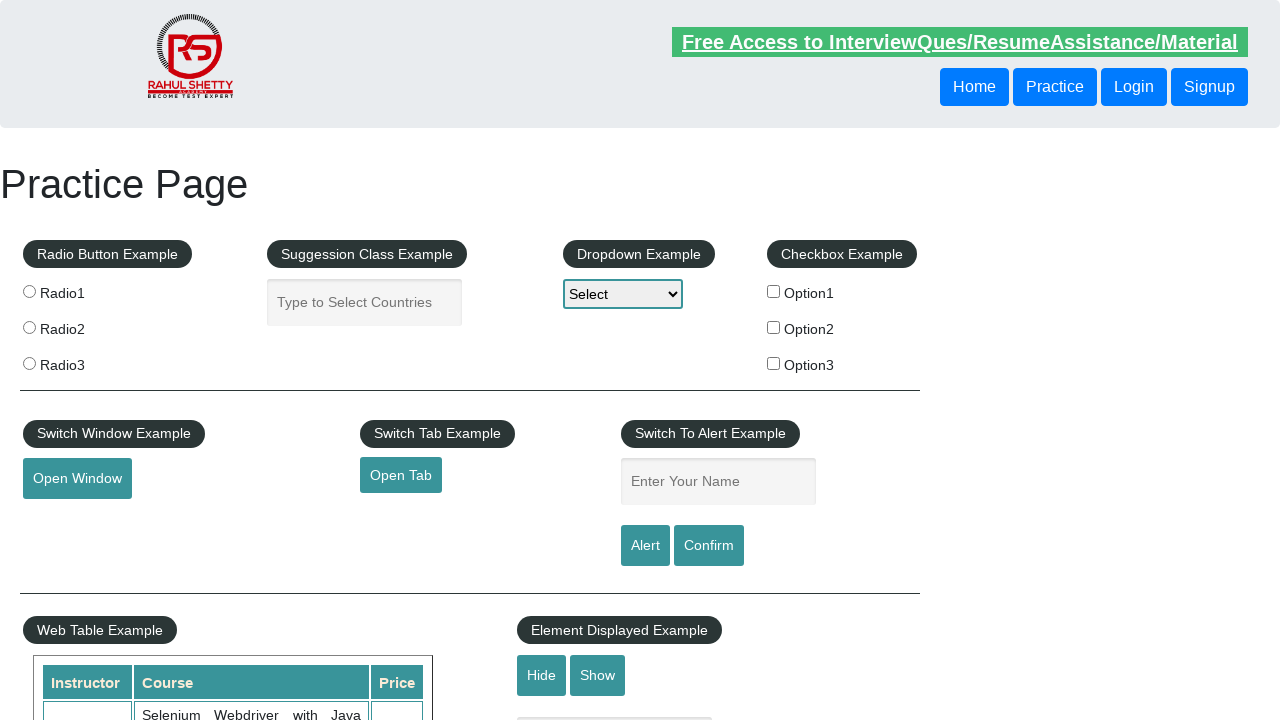

Opened footer link 1 in new tab using Ctrl+Click at (68, 520) on #gf-BIG >> xpath=//table/tbody/tr/td[1]/ul >> a >> nth=1
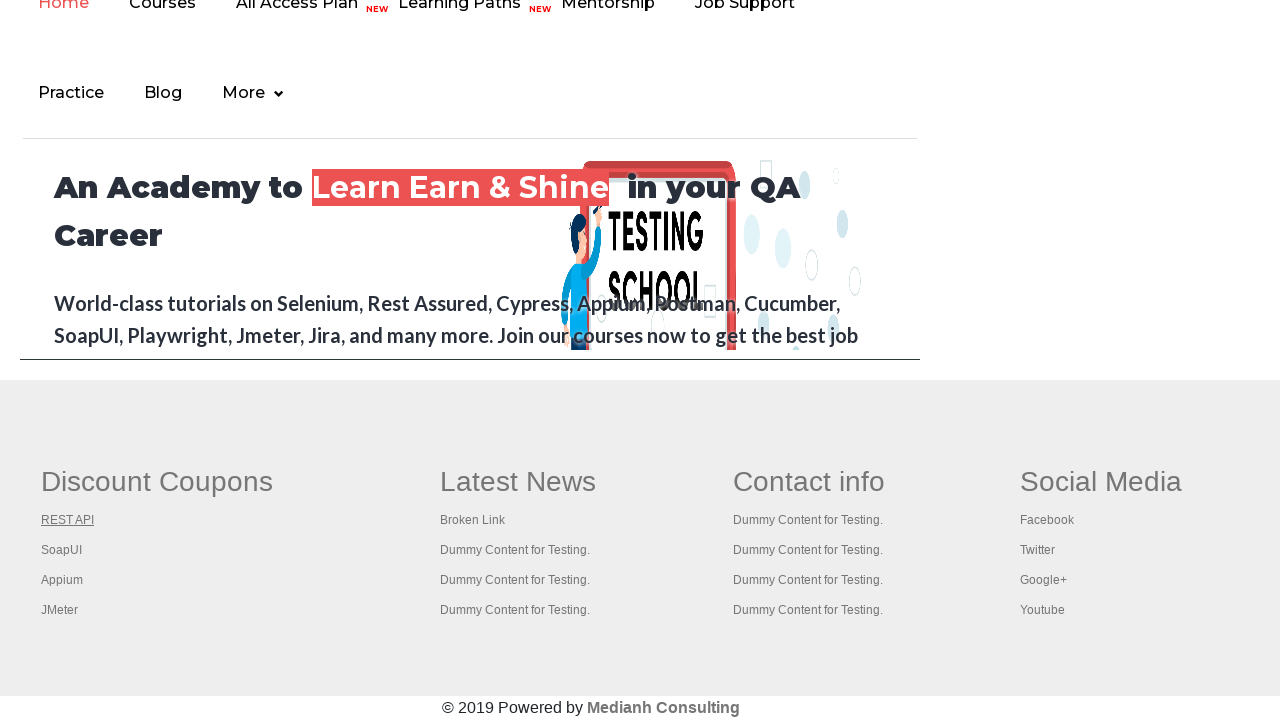

Located footer link at index 2
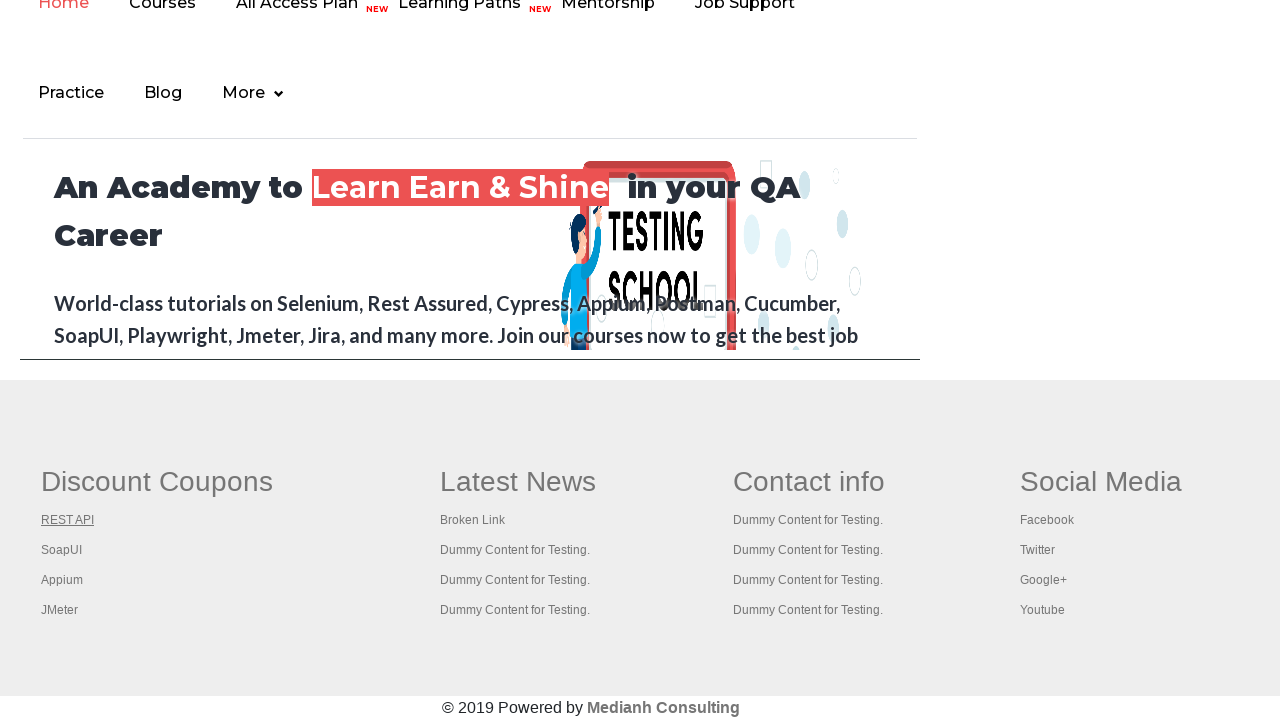

Opened footer link 2 in new tab using Ctrl+Click at (62, 550) on #gf-BIG >> xpath=//table/tbody/tr/td[1]/ul >> a >> nth=2
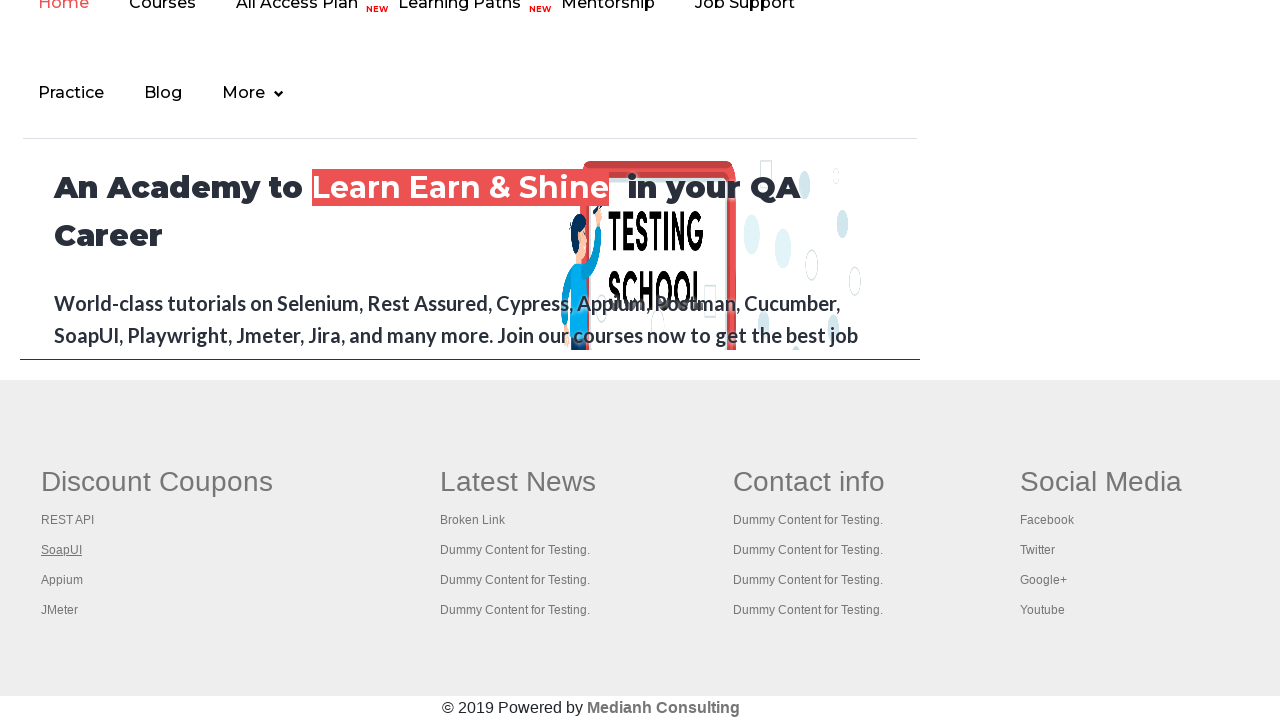

Located footer link at index 3
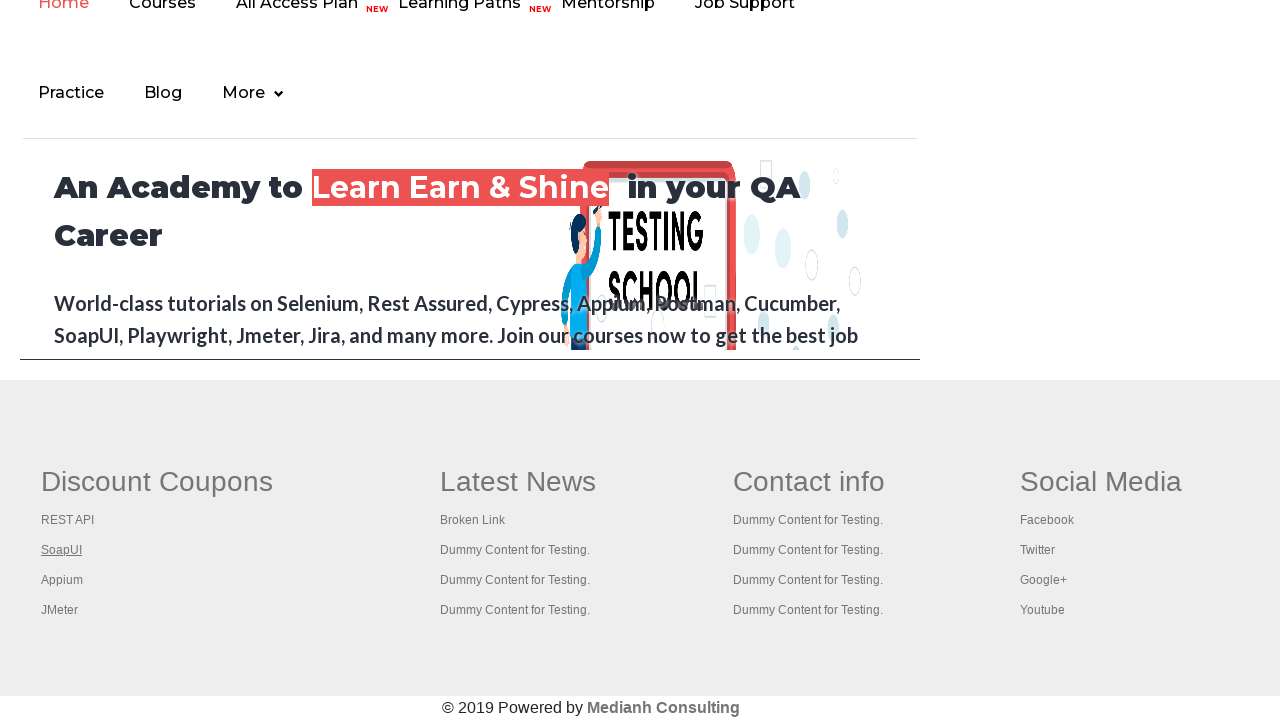

Opened footer link 3 in new tab using Ctrl+Click at (62, 580) on #gf-BIG >> xpath=//table/tbody/tr/td[1]/ul >> a >> nth=3
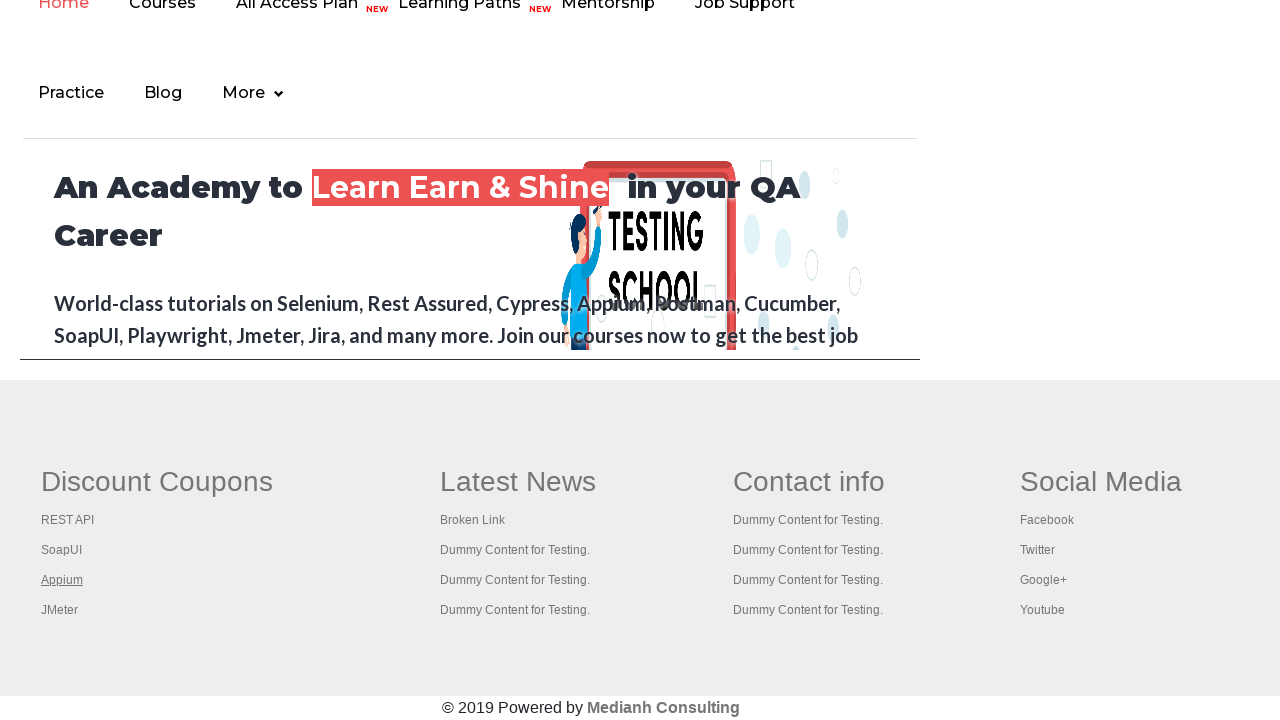

Located footer link at index 4
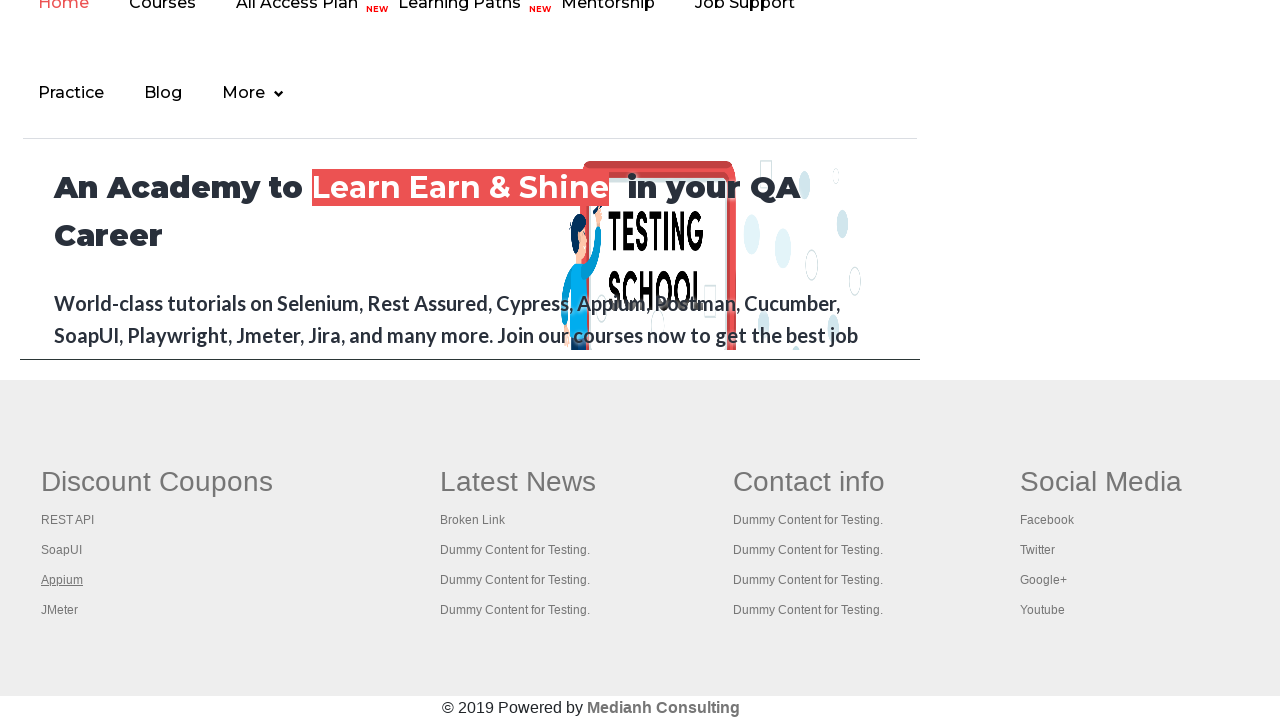

Opened footer link 4 in new tab using Ctrl+Click at (60, 610) on #gf-BIG >> xpath=//table/tbody/tr/td[1]/ul >> a >> nth=4
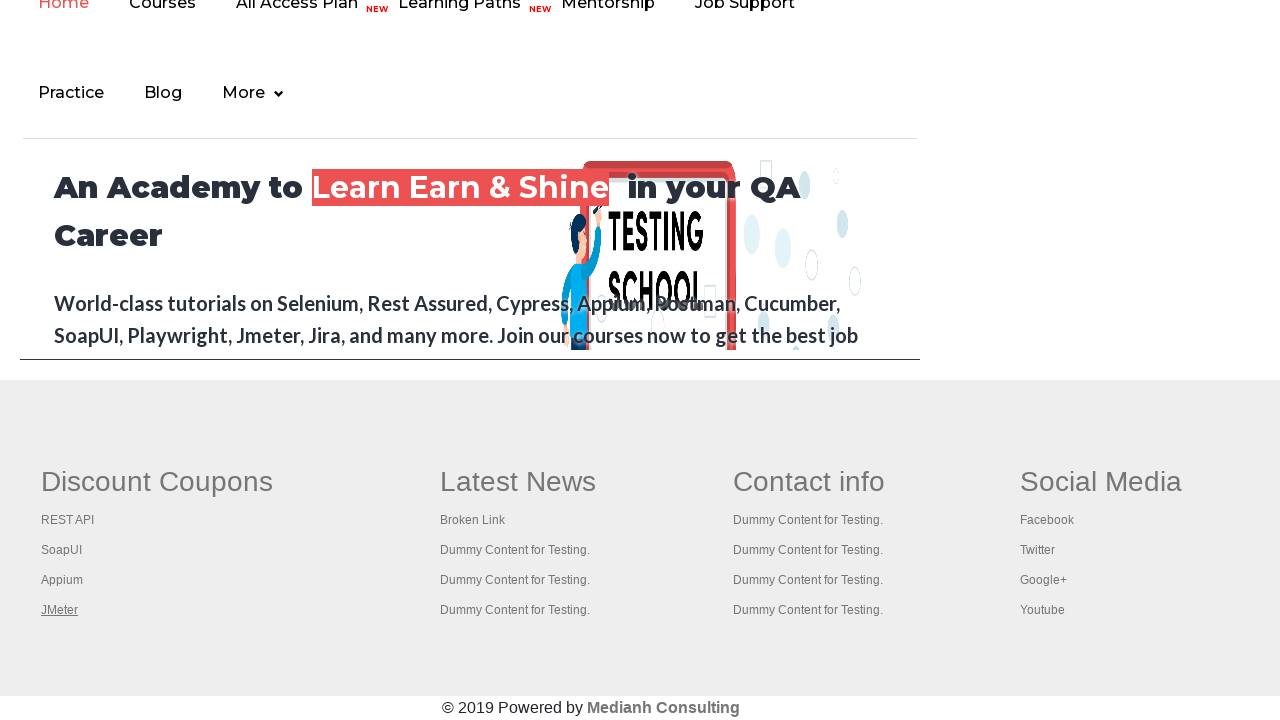

Retrieved all open tabs/pages: 5 tabs open
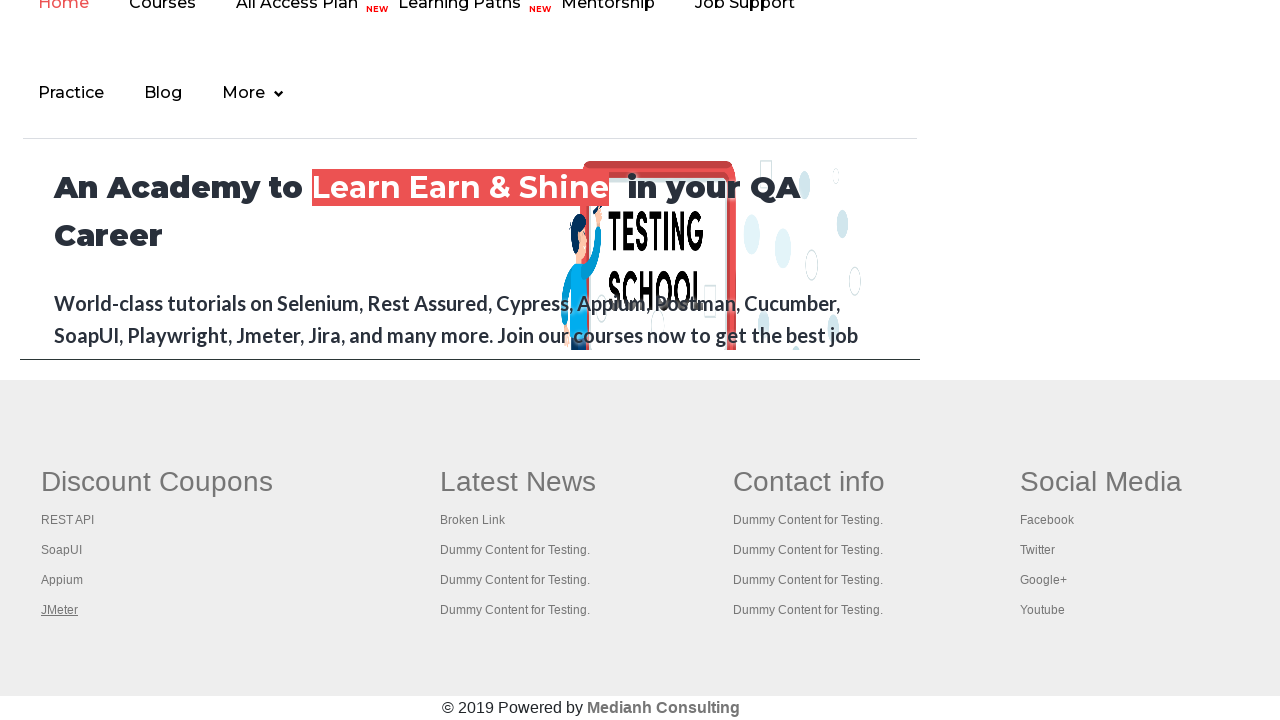

Brought tab to front: Practice Page
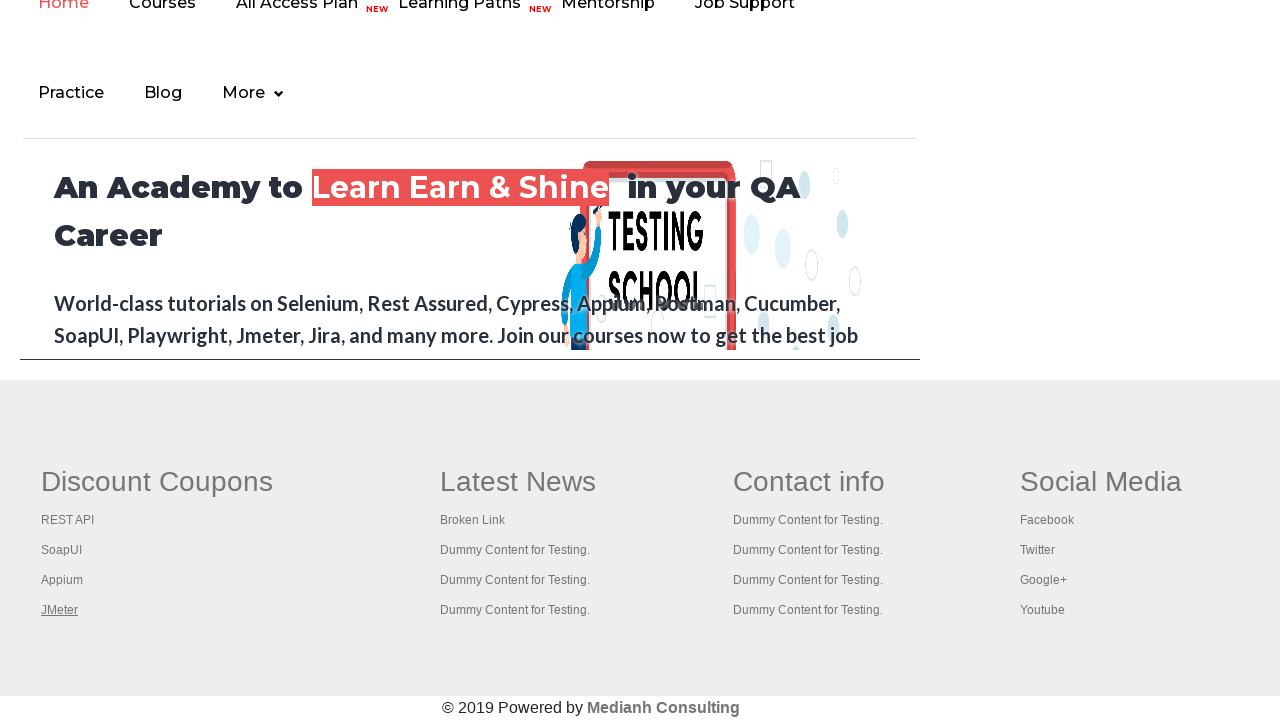

Brought tab to front: REST API Tutorial
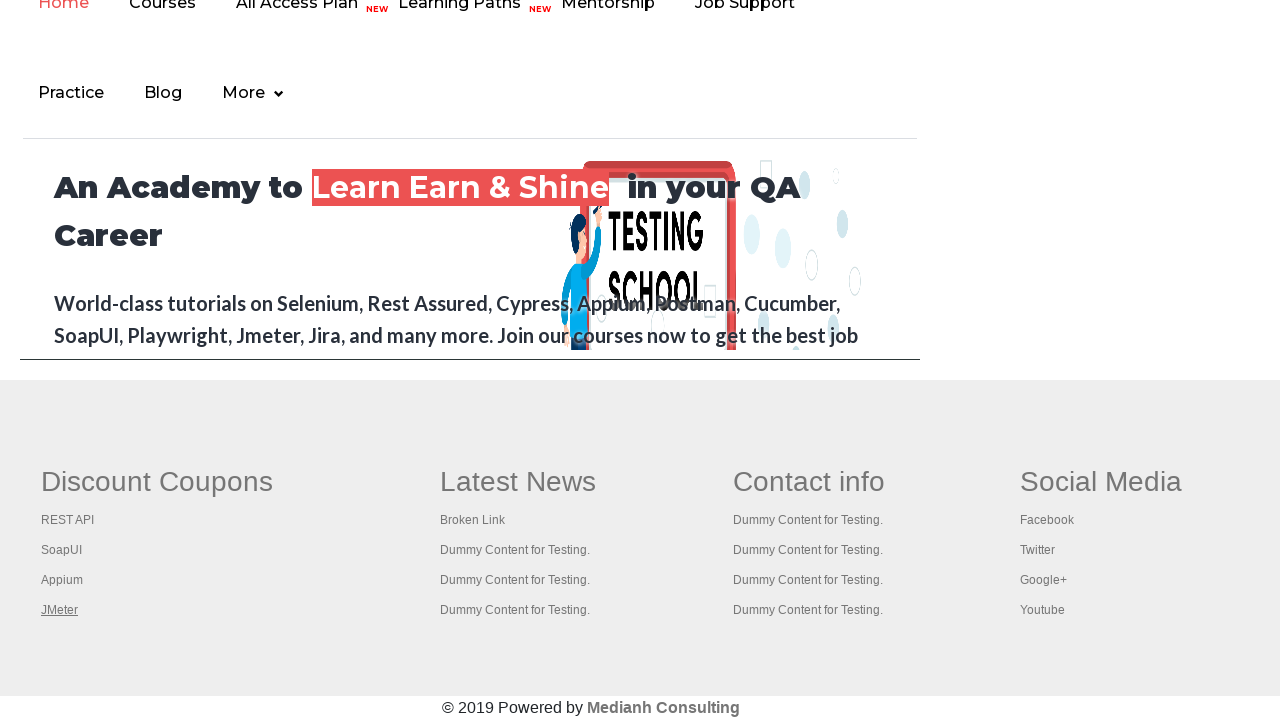

Brought tab to front: The World’s Most Popular API Testing Tool | SoapUI
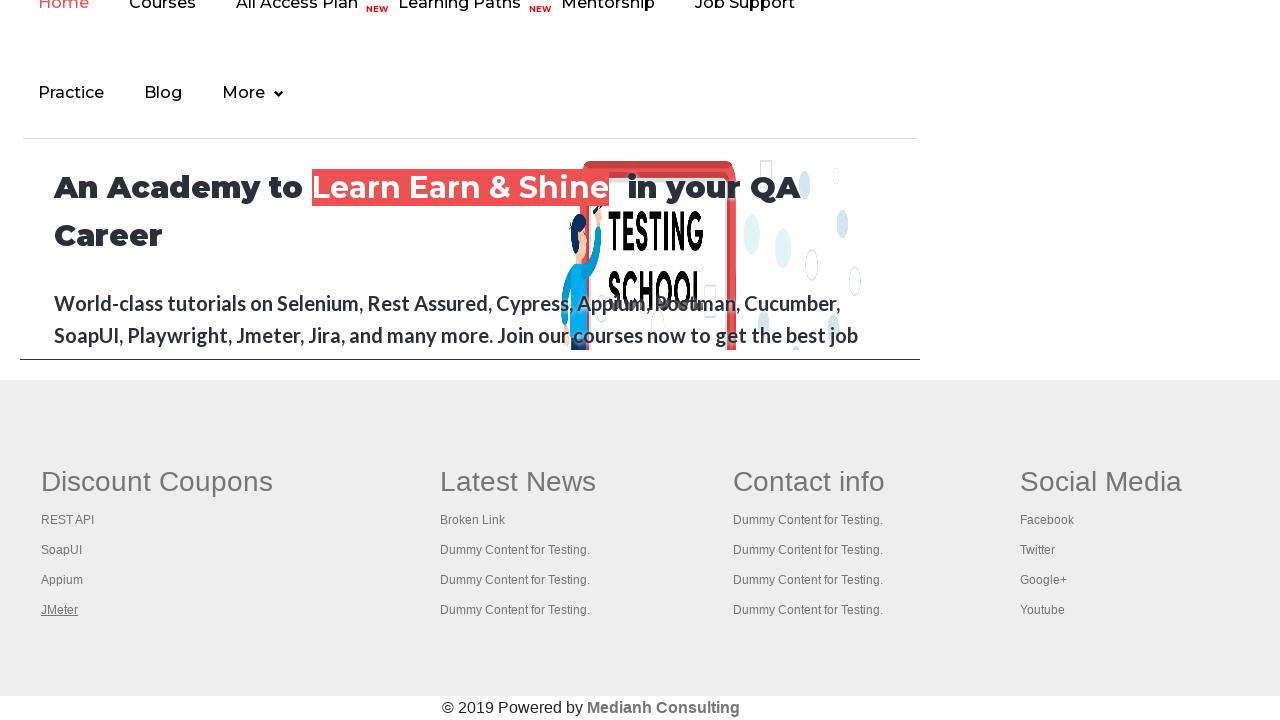

Brought tab to front: Appium tutorial for Mobile Apps testing | RahulShetty Academy | Rahul
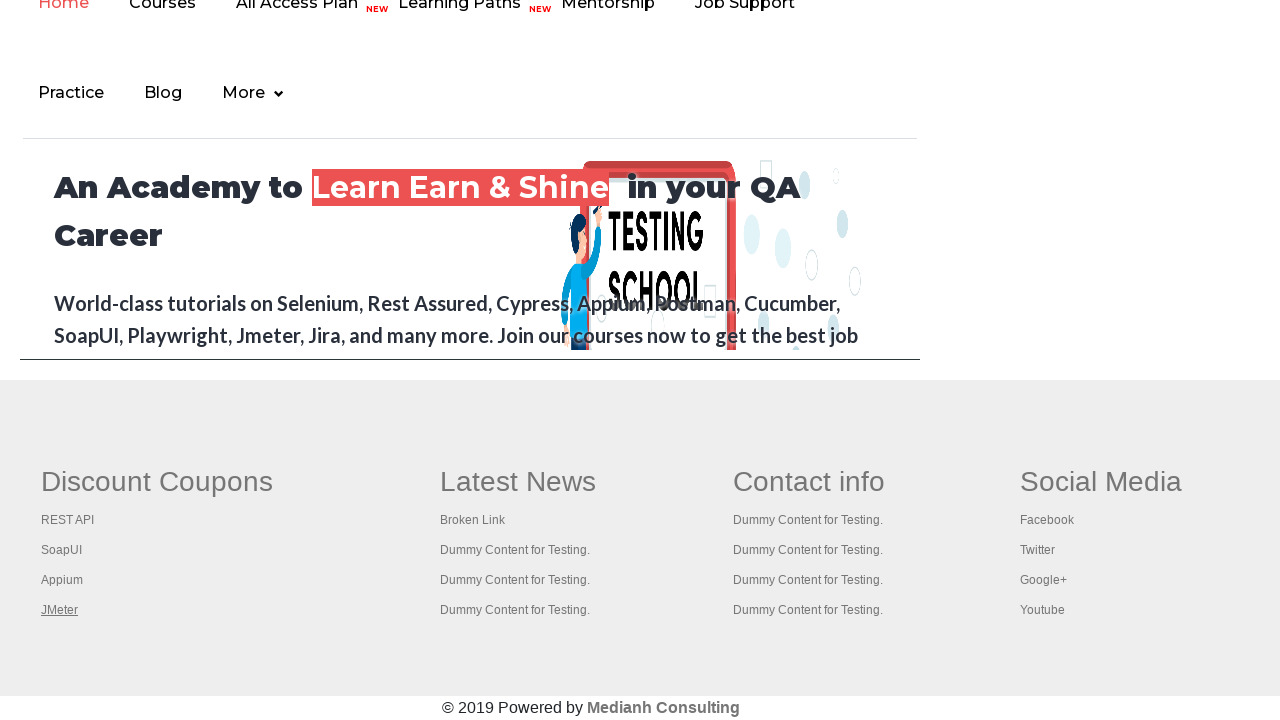

Brought tab to front: Apache JMeter - Apache JMeter™
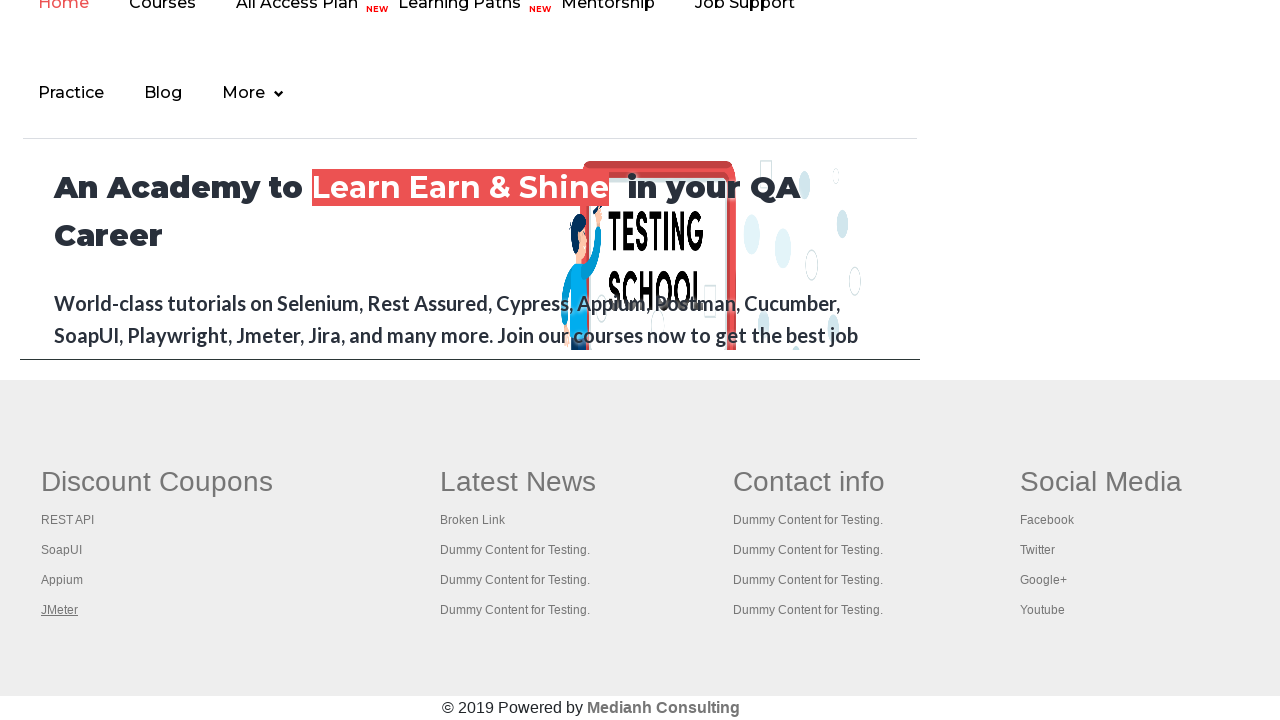

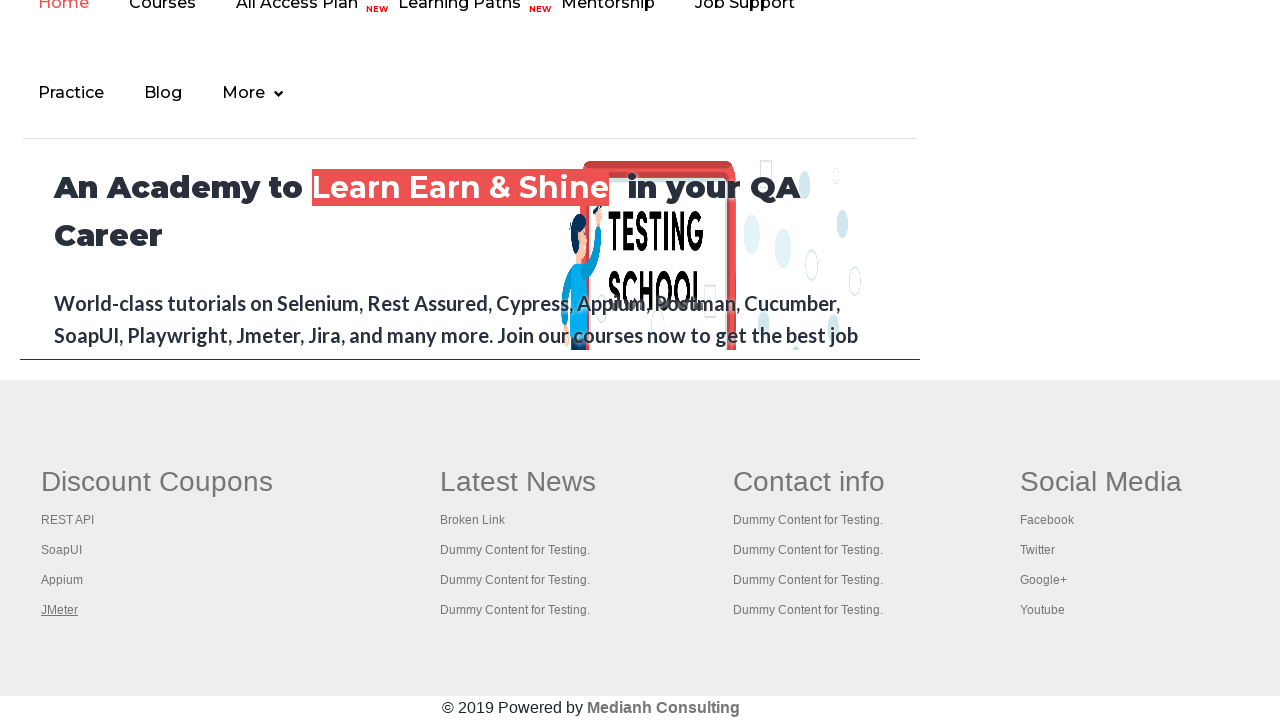